Tests responsive mobile view by setting viewport to iPhone X dimensions, clicking the burger menu, navigating to Platform section, and verifying the menu is adaptive

Starting URL: https://kebormed.com

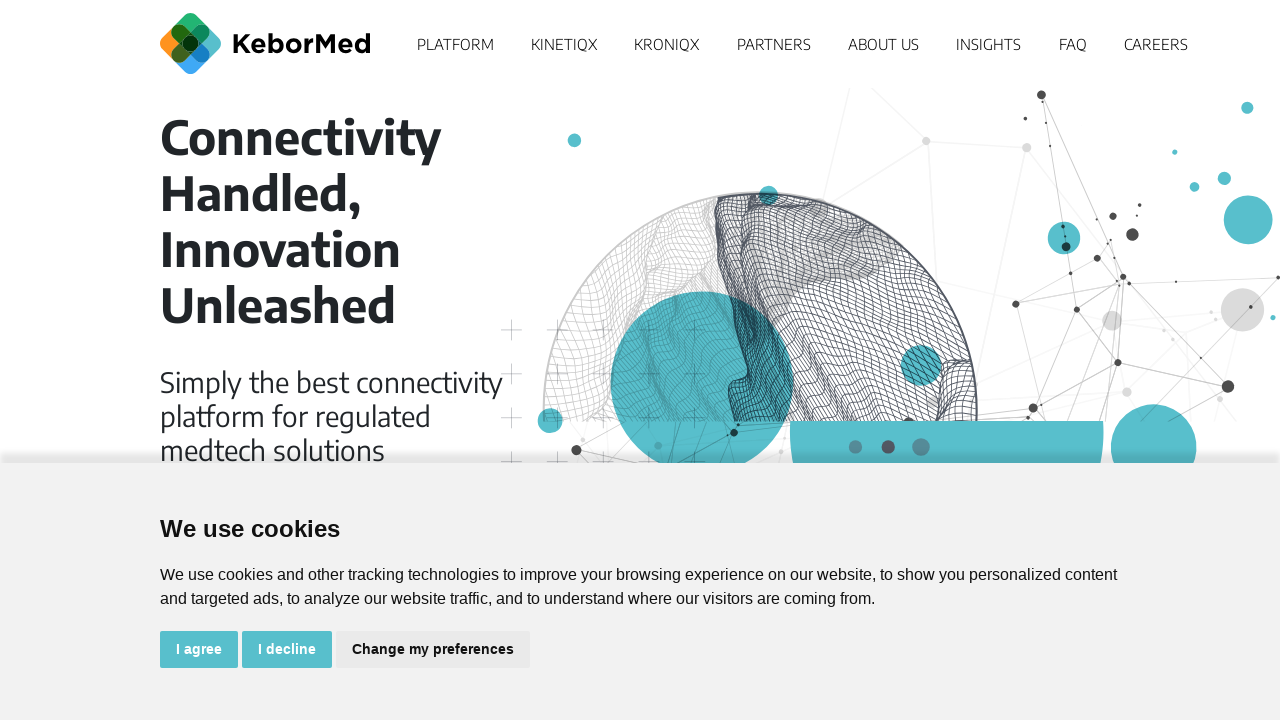

Set viewport to iPhone X dimensions (375x812) for mobile view testing
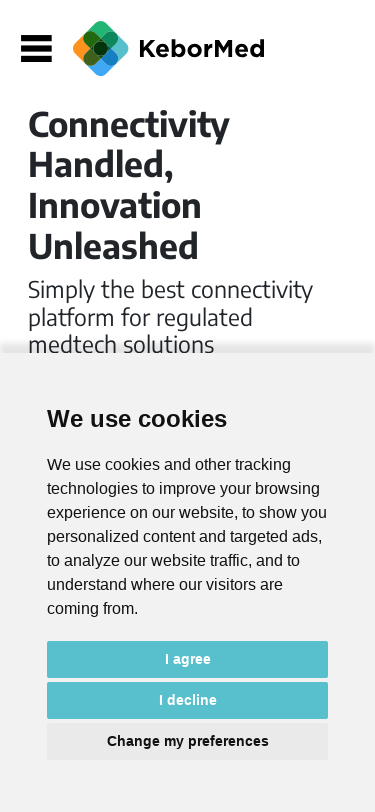

Clicked burger menu icon to open mobile navigation at (36, 48) on #burger-icon
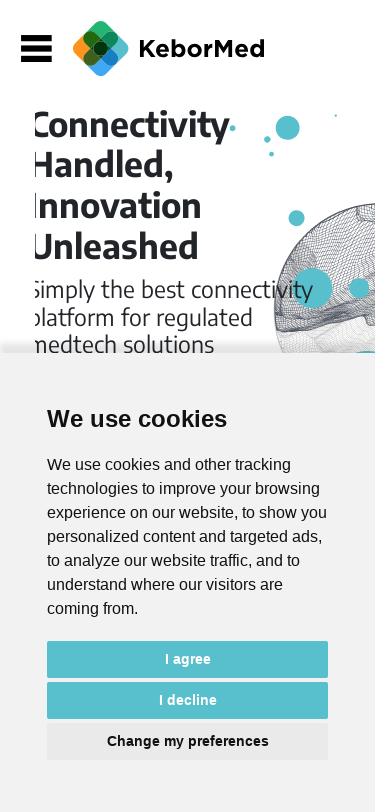

Clicked Platform link in the mobile menu at (79, 105) on xpath=//a[contains(text(),'Platform')]
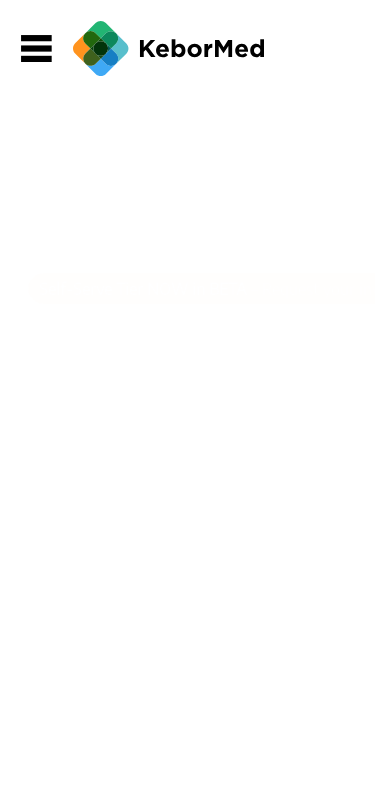

Verified invitation button is visible - menu is adaptive to mobile view
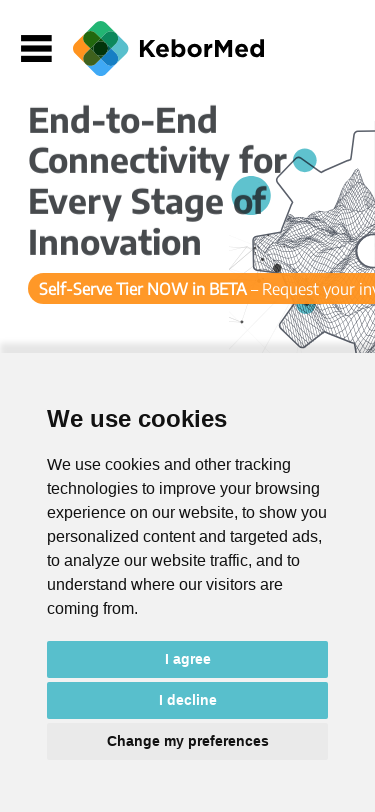

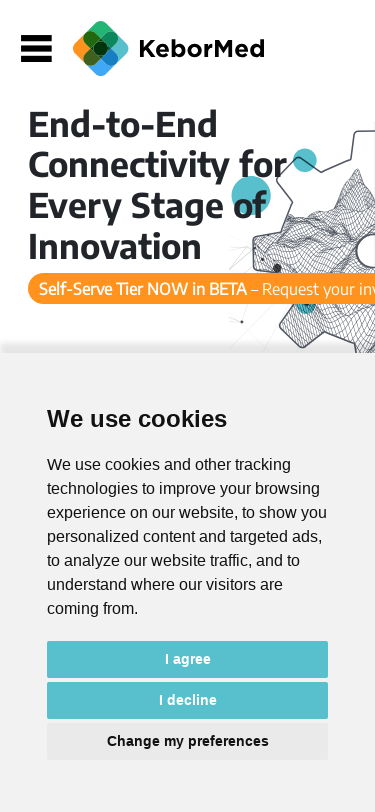